Tests that new todo items are appended to the bottom of the list

Starting URL: https://demo.playwright.dev/todomvc

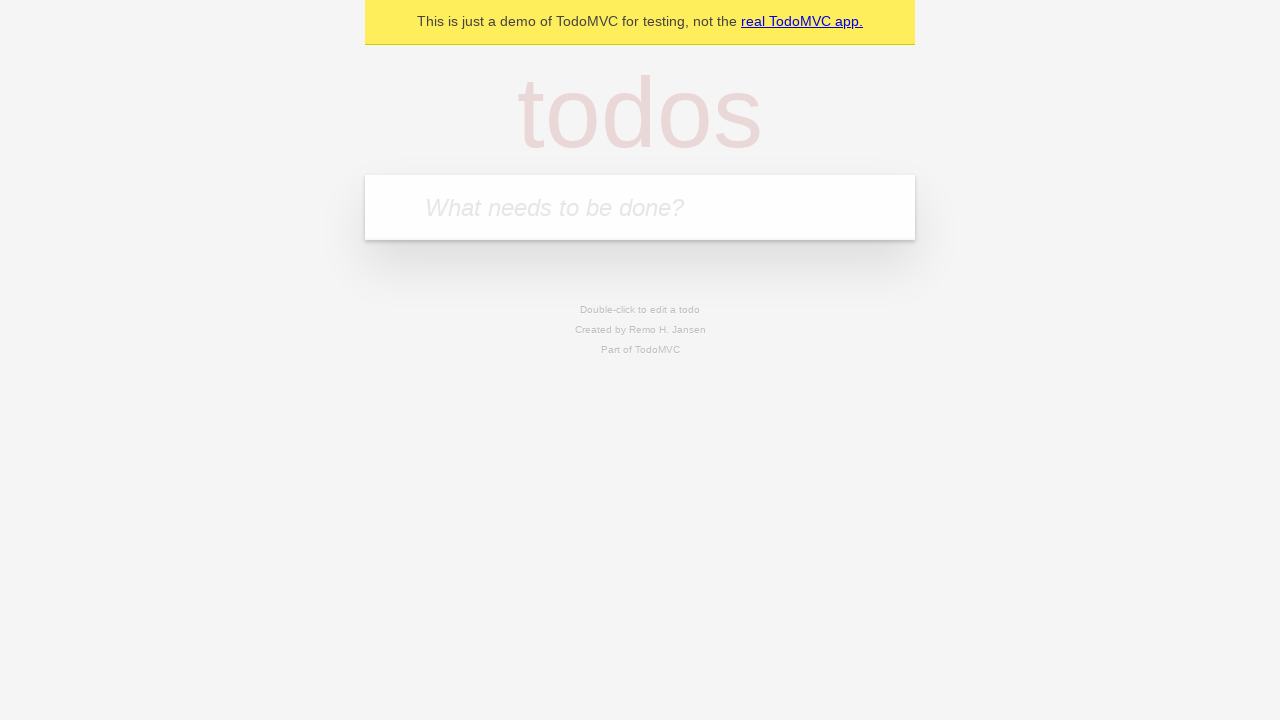

Filled todo input with 'buy some cheese' on internal:attr=[placeholder="What needs to be done?"i]
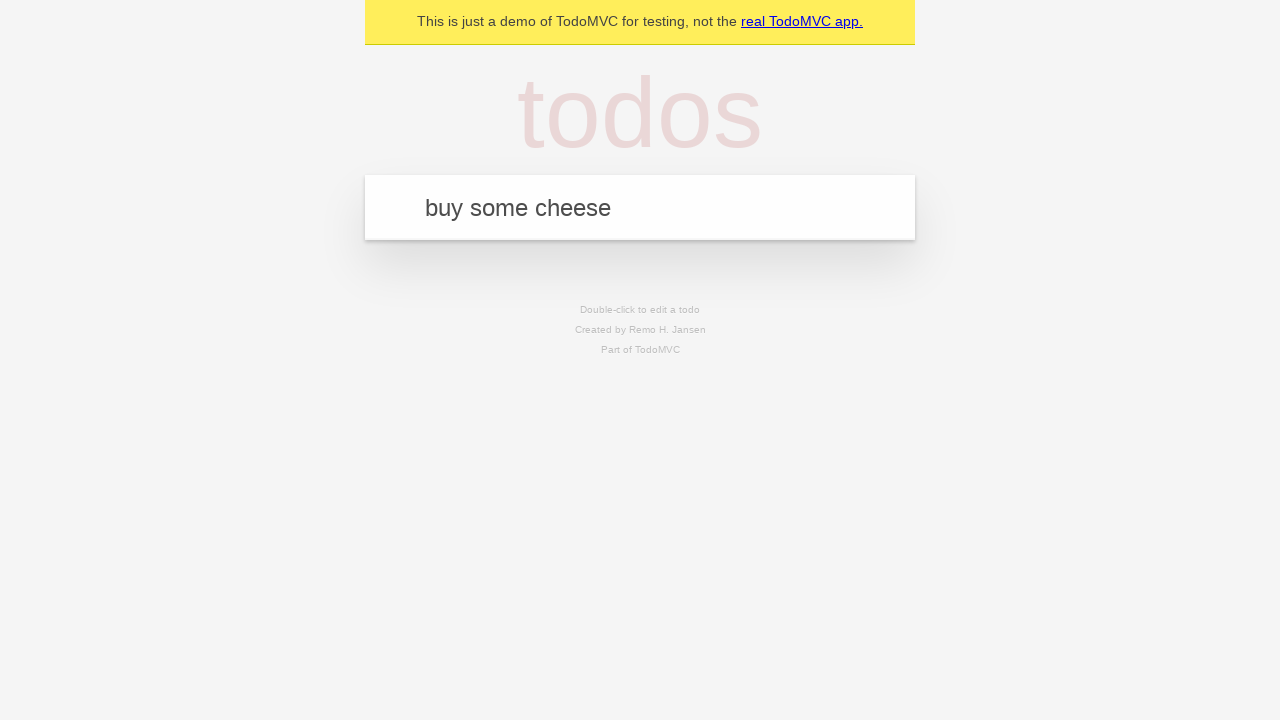

Pressed Enter to add first todo item on internal:attr=[placeholder="What needs to be done?"i]
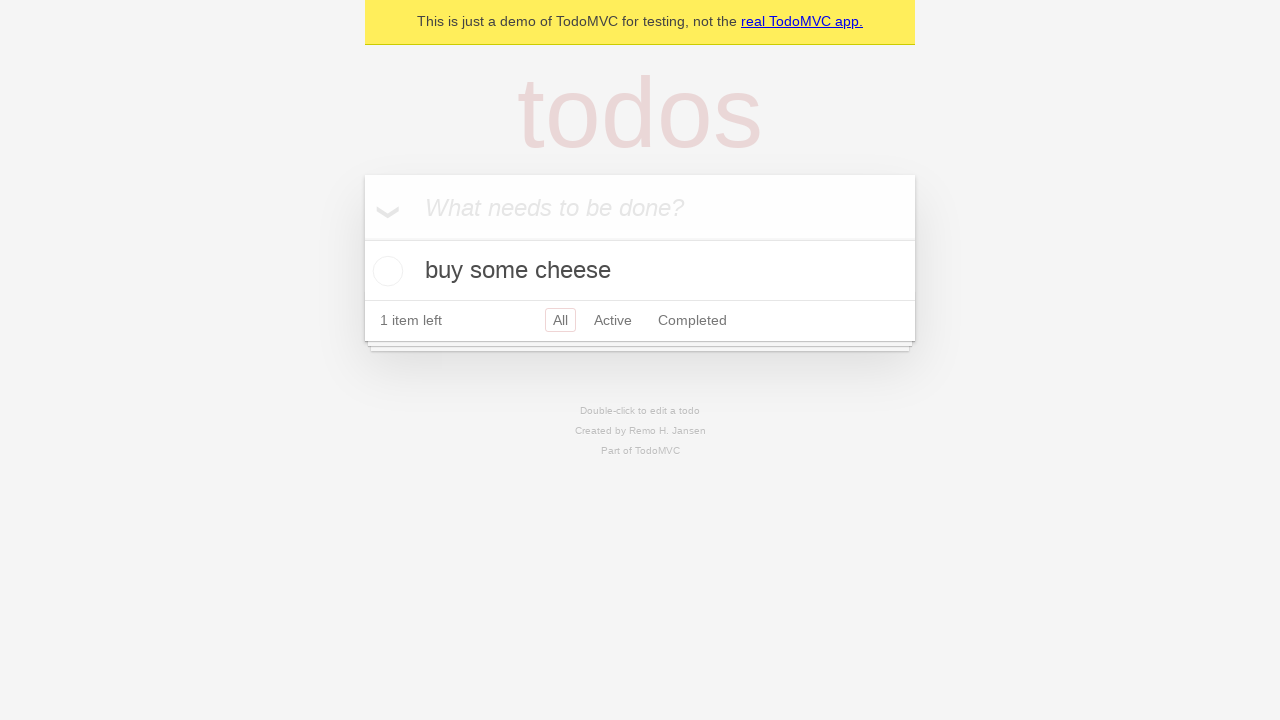

Filled todo input with 'feed the cat' on internal:attr=[placeholder="What needs to be done?"i]
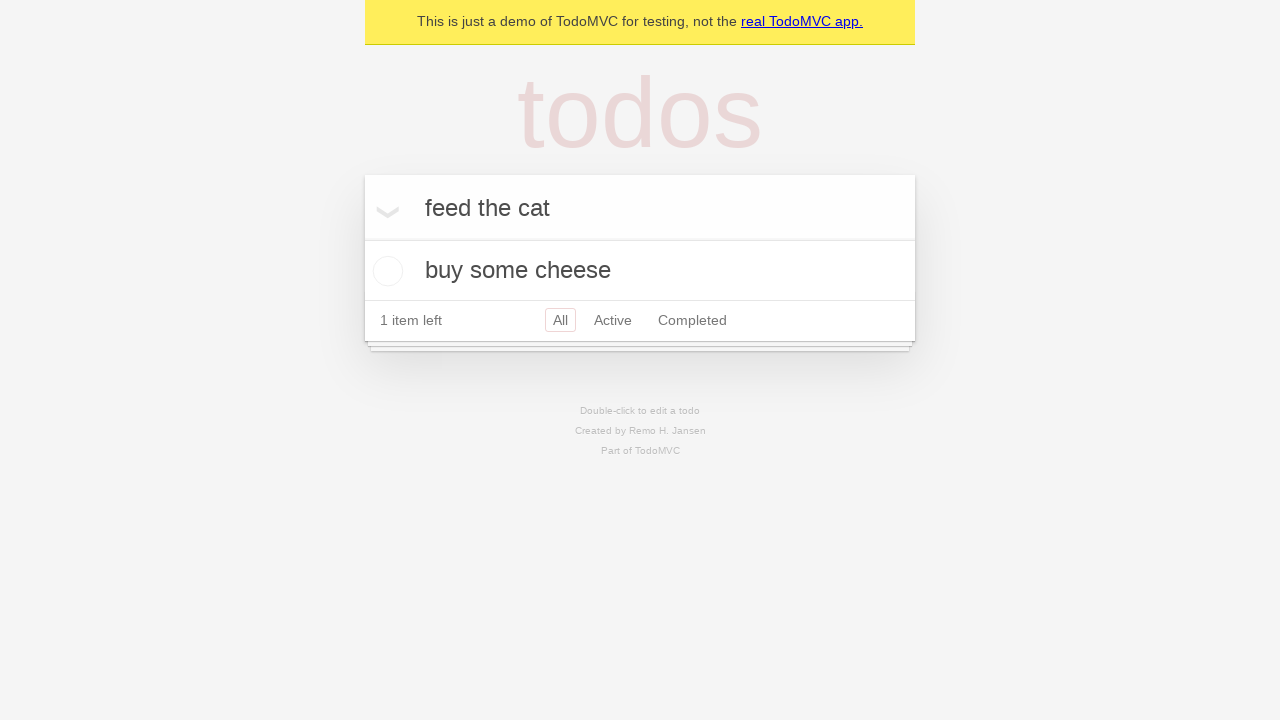

Pressed Enter to add second todo item on internal:attr=[placeholder="What needs to be done?"i]
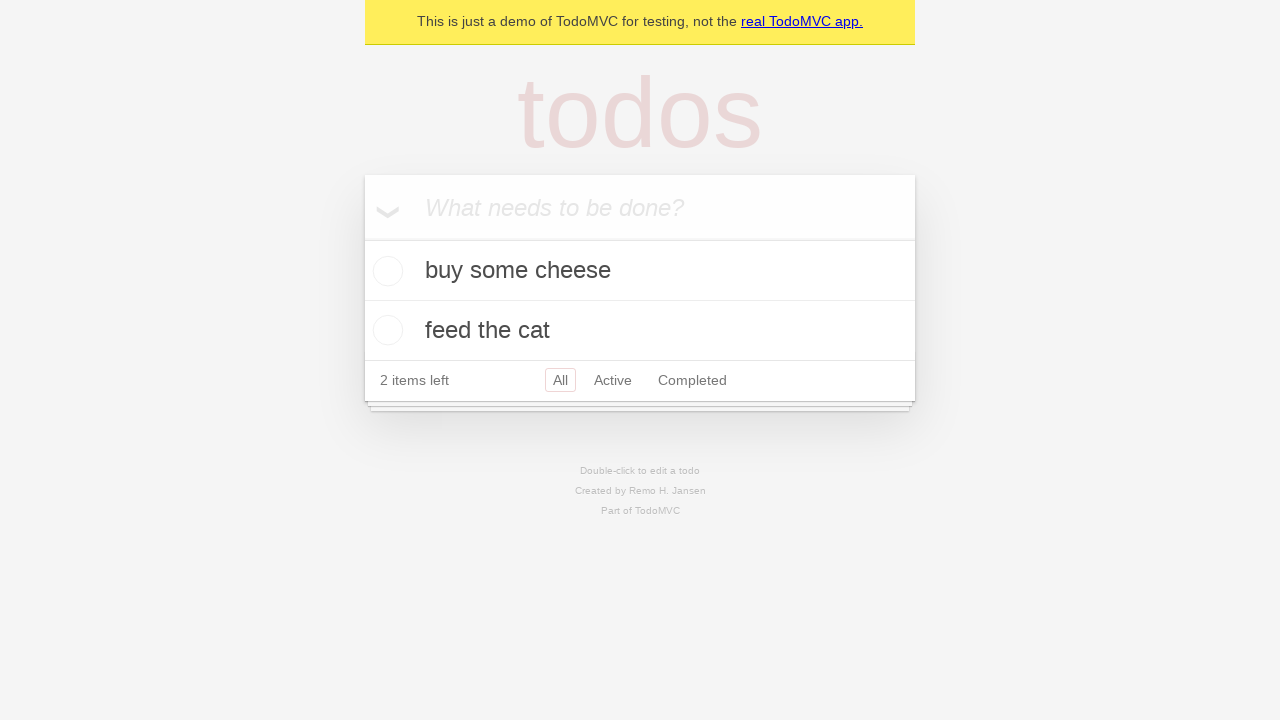

Filled todo input with 'book a doctors appointment' on internal:attr=[placeholder="What needs to be done?"i]
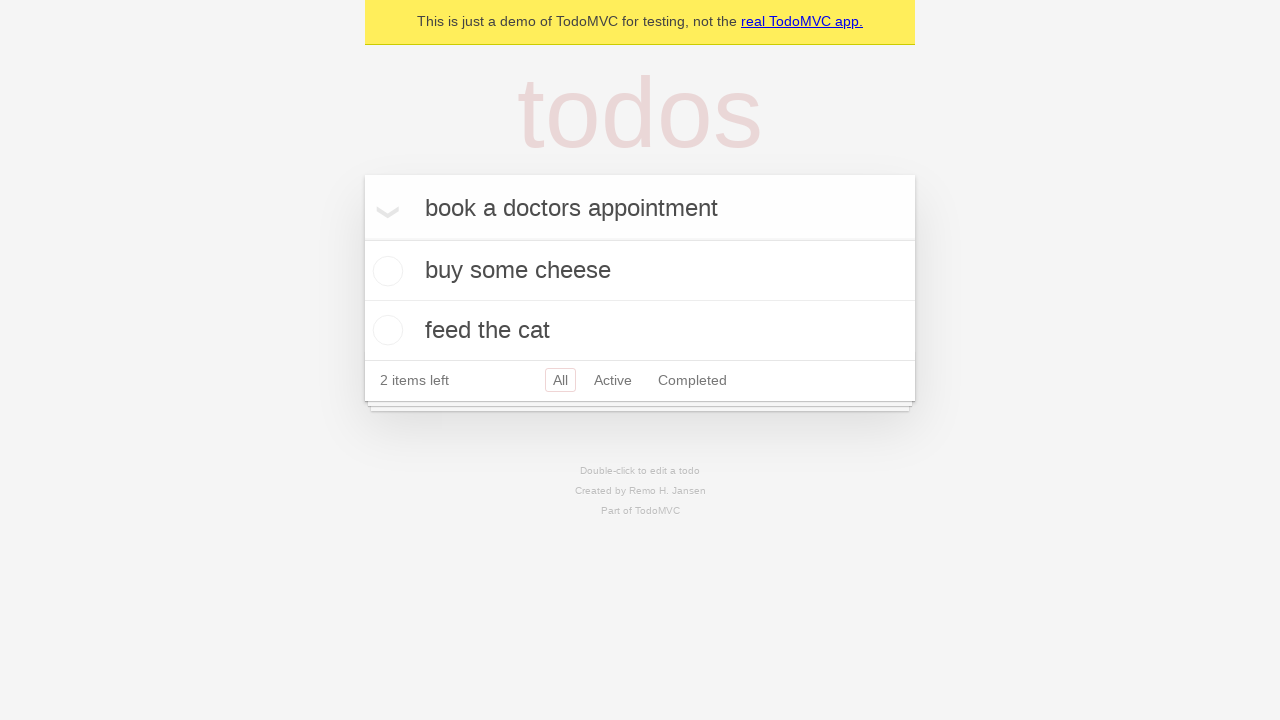

Pressed Enter to add third todo item on internal:attr=[placeholder="What needs to be done?"i]
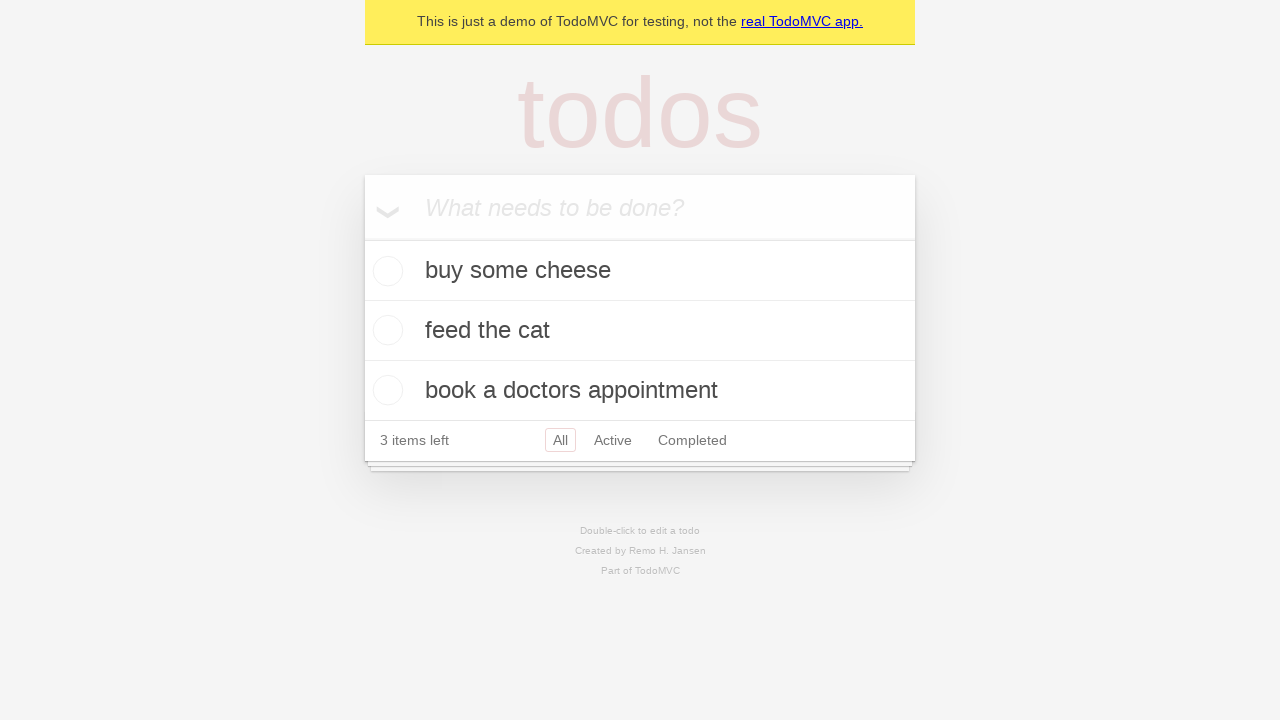

Todo count element loaded, confirming all items have been added
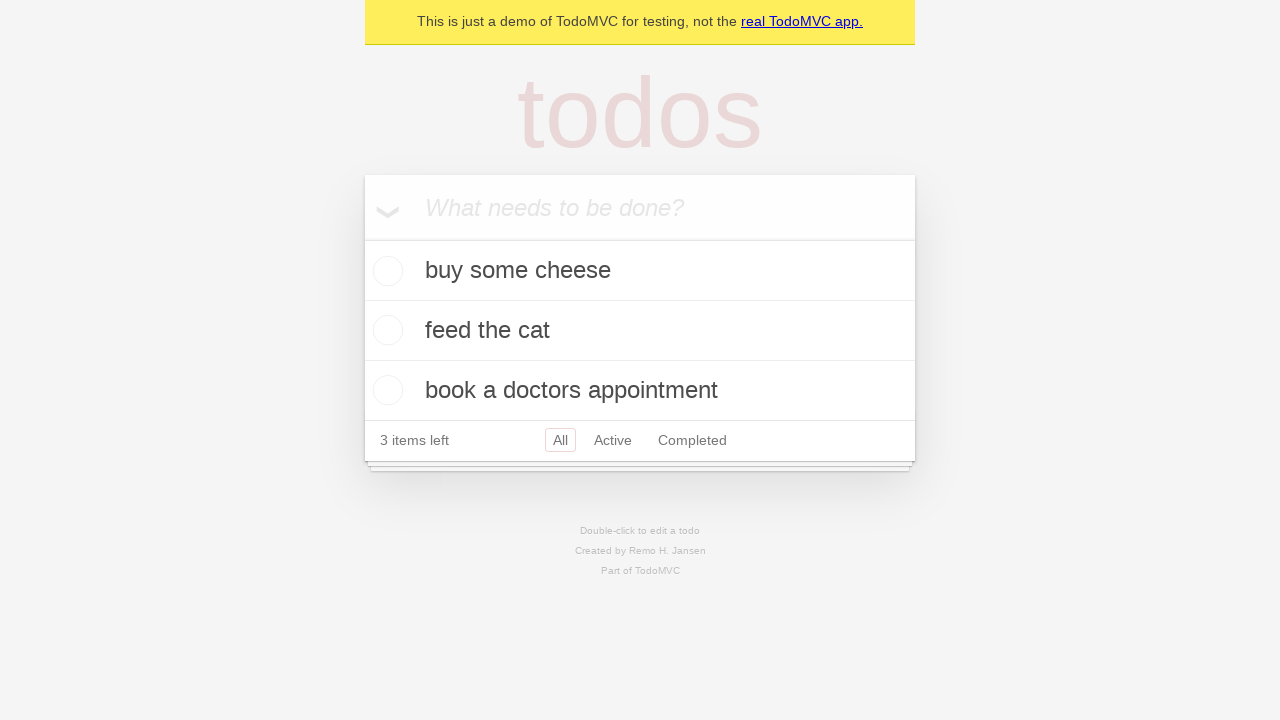

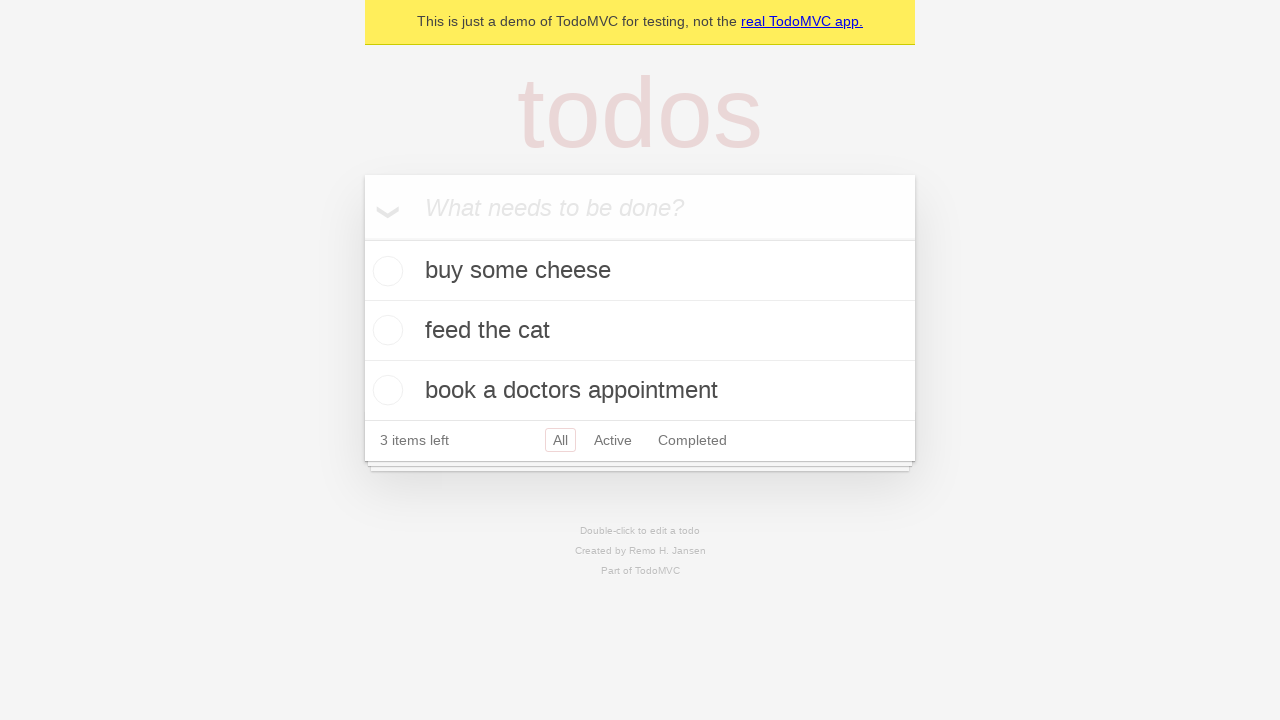